Tests selecting today's date using the datepicker's today button

Starting URL: https://seleniumui.moderntester.pl/datepicker.php

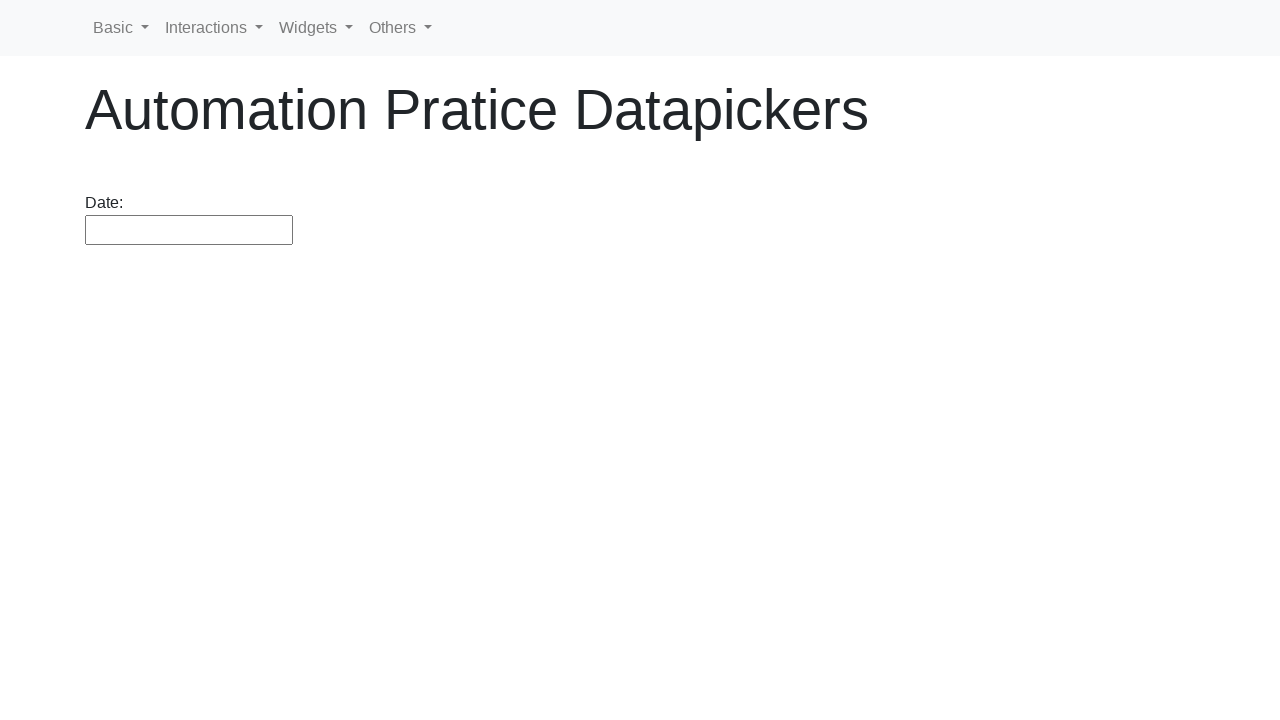

Clicked on datepicker input field at (189, 230) on #datepicker
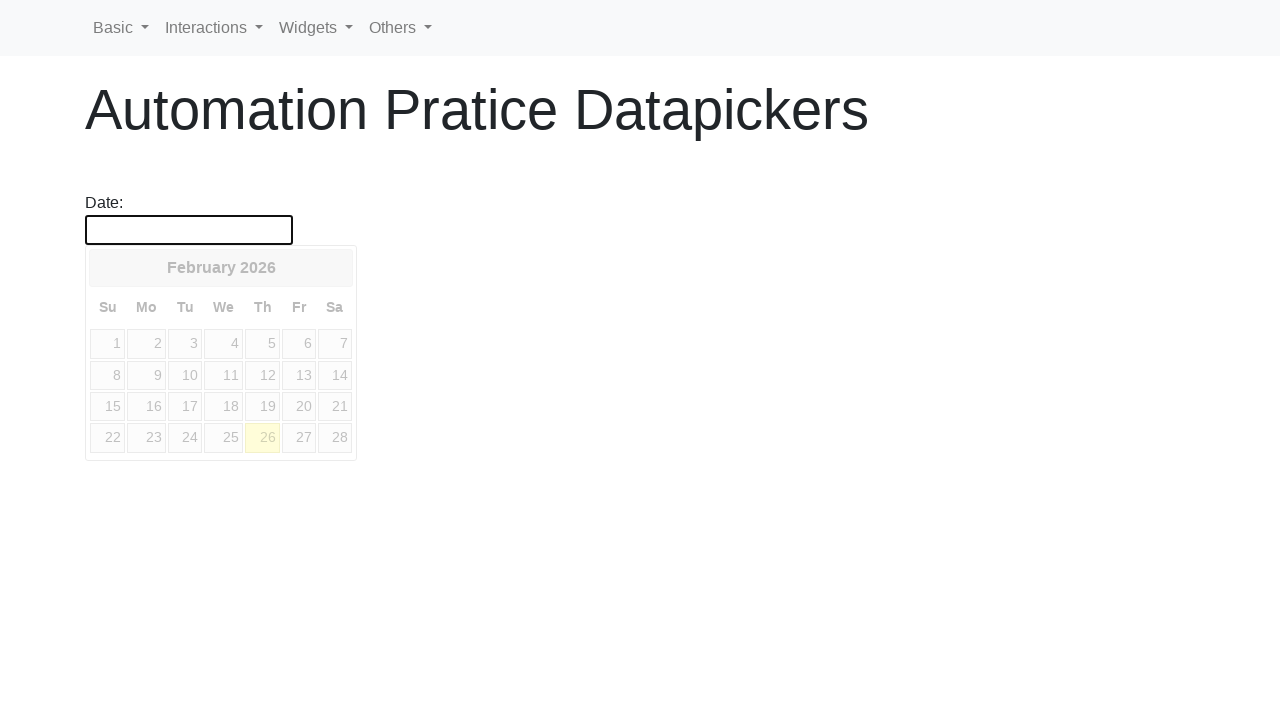

Selected all text in datepicker field on #datepicker
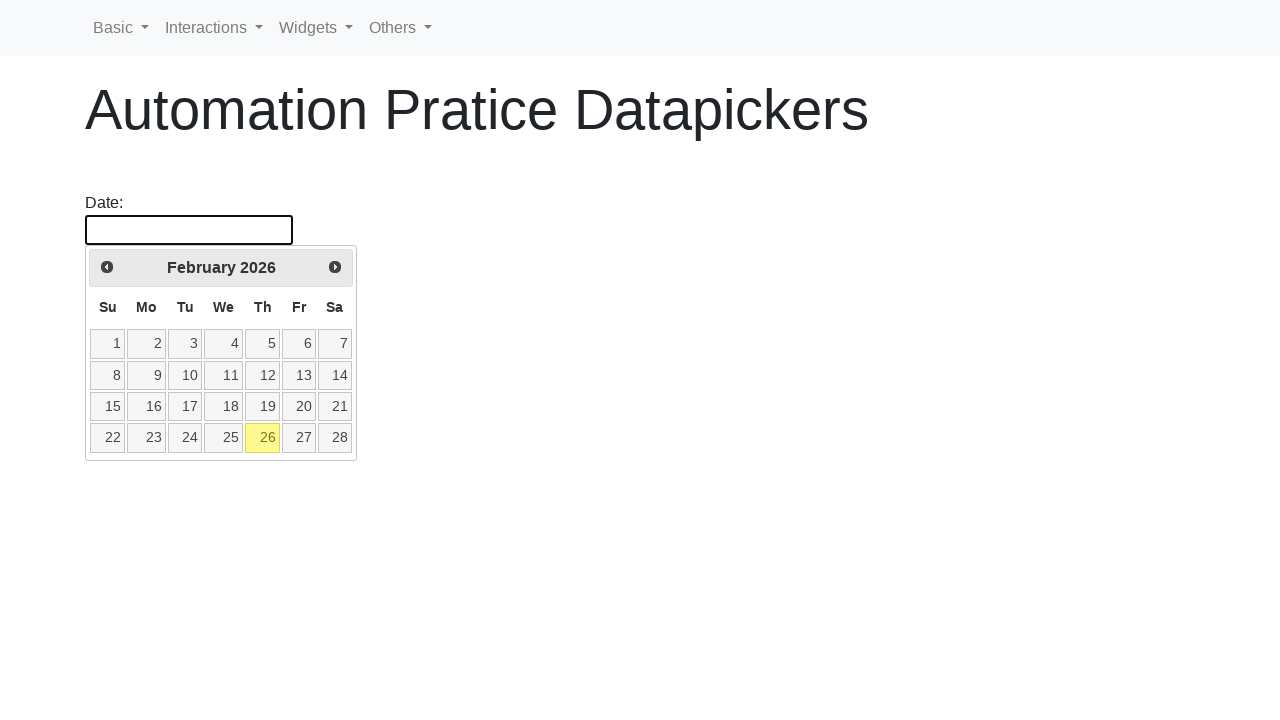

Cleared datepicker input field on #datepicker
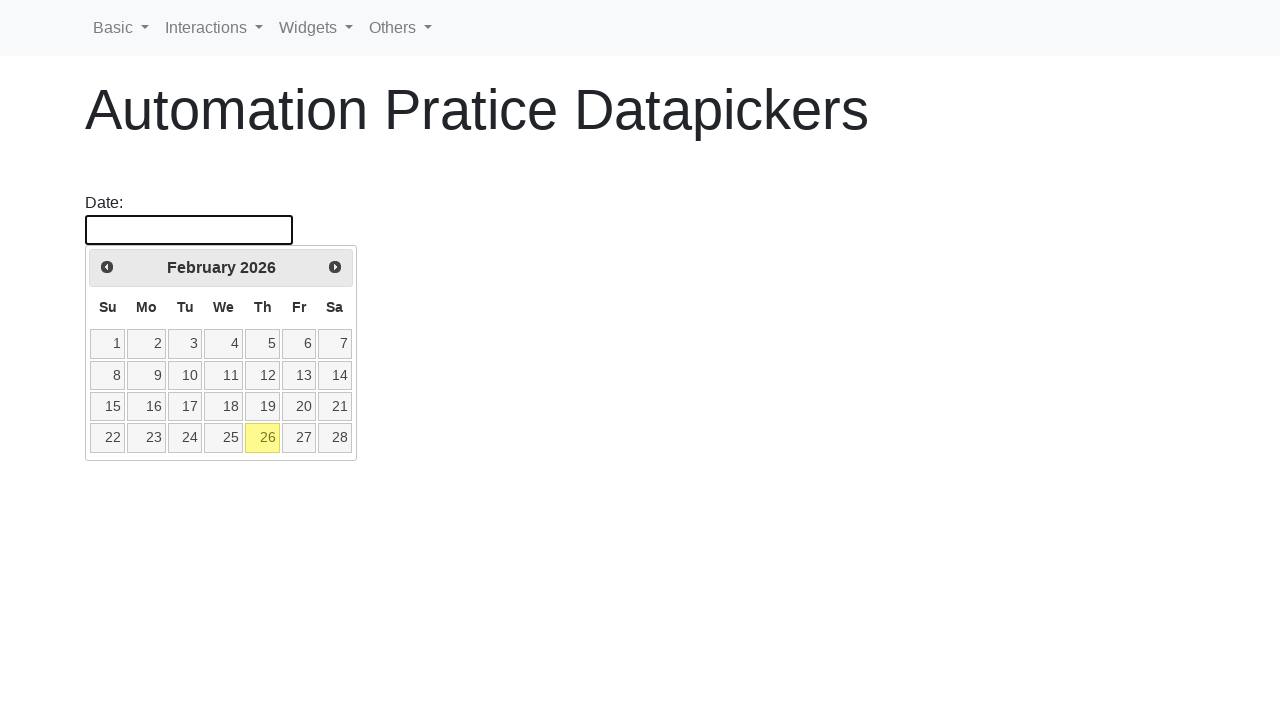

Clicked datepicker input field to open calendar at (189, 230) on #datepicker
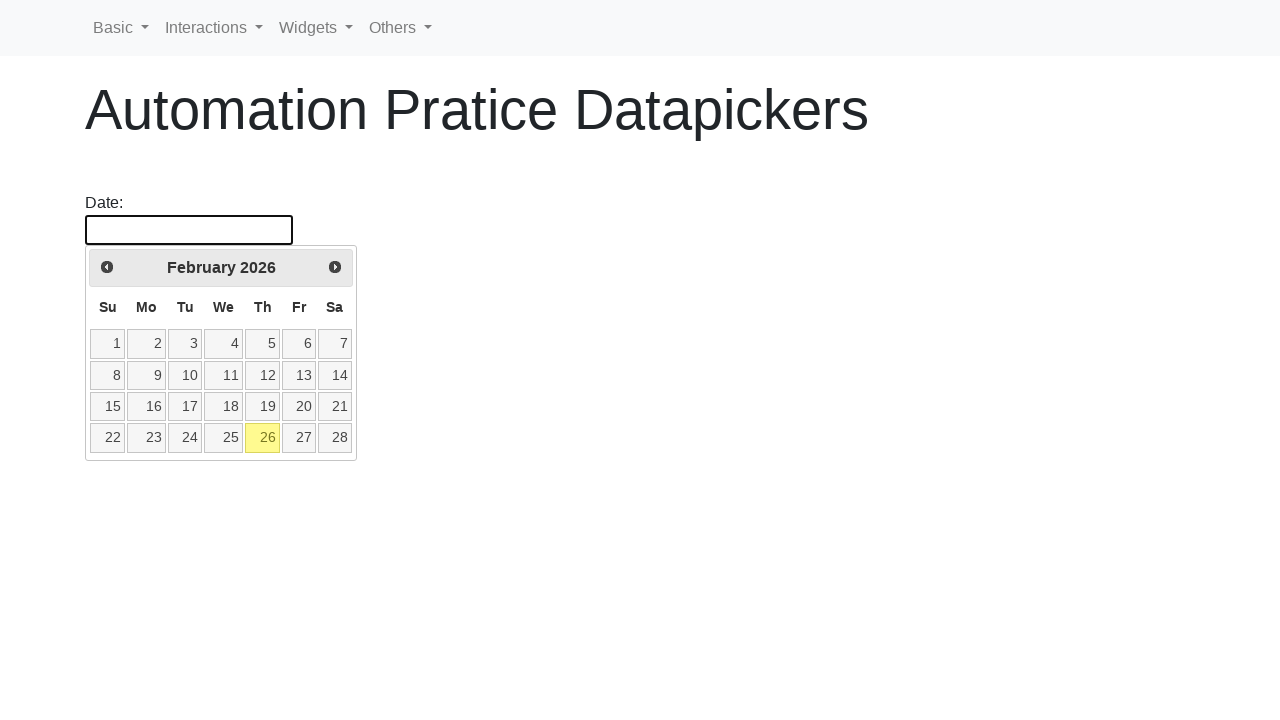

Datepicker calendar widget loaded
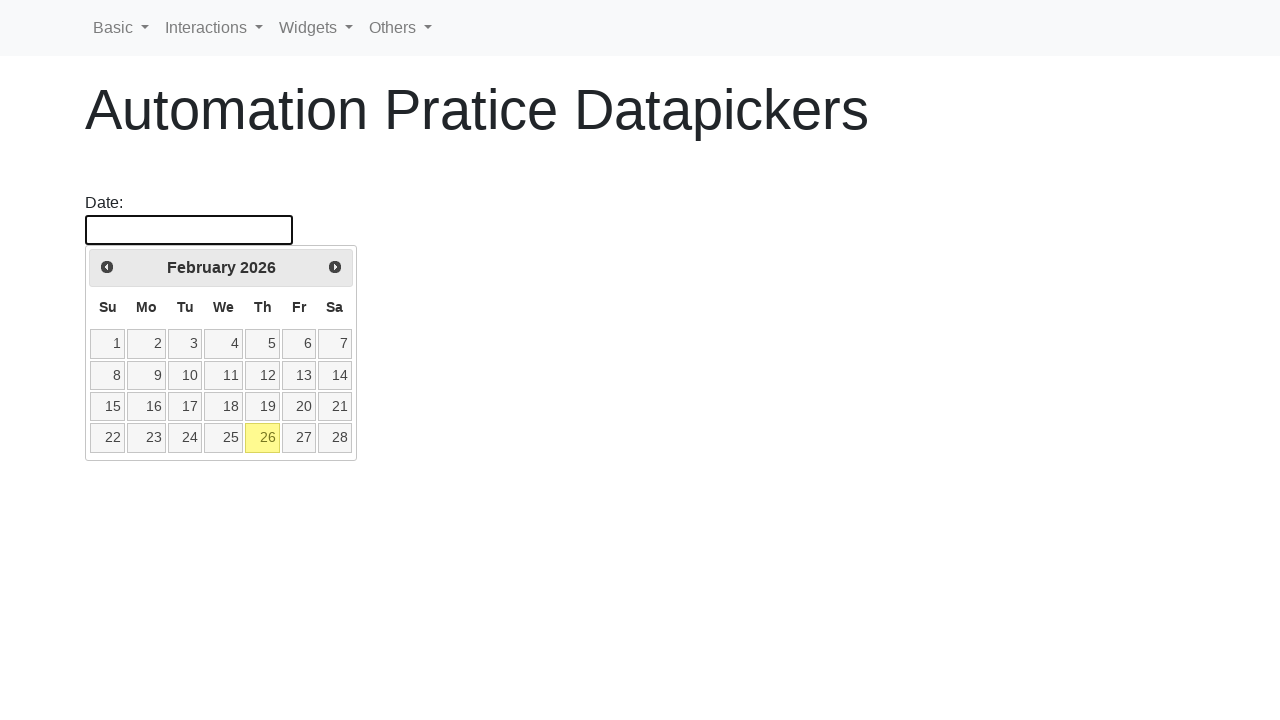

Clicked Today button to select today's date at (263, 438) on .ui-datepicker-today
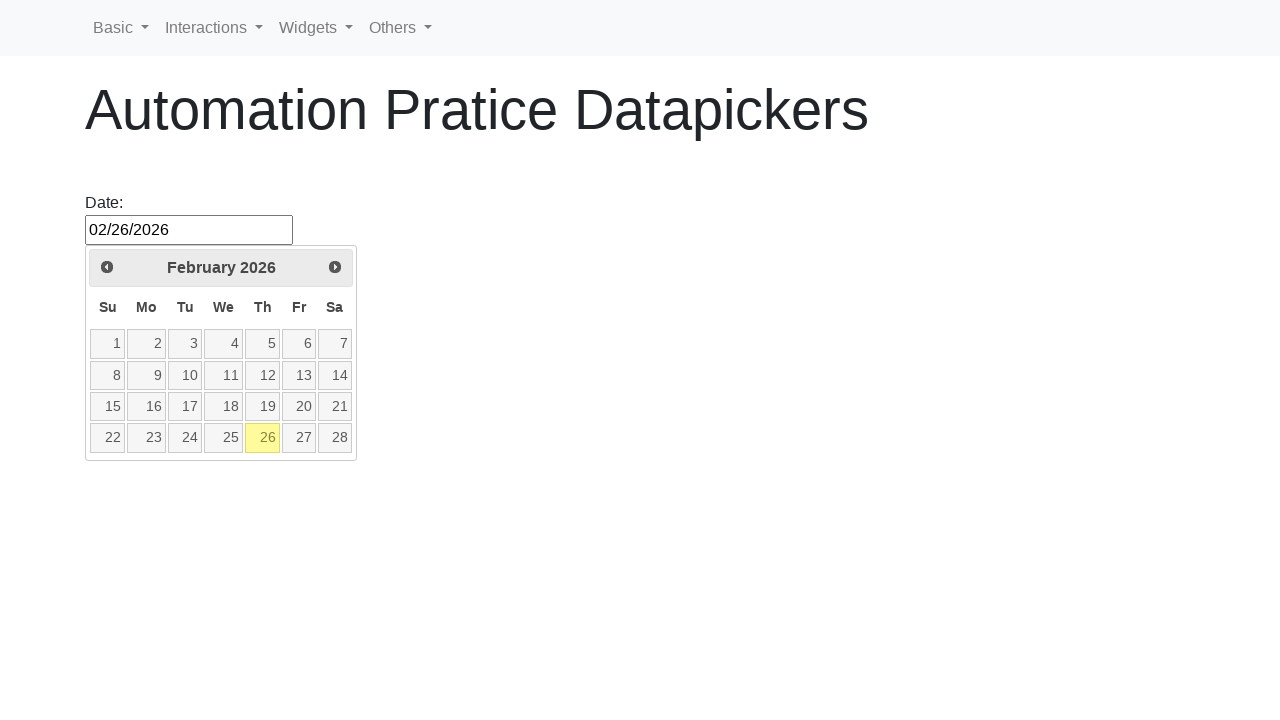

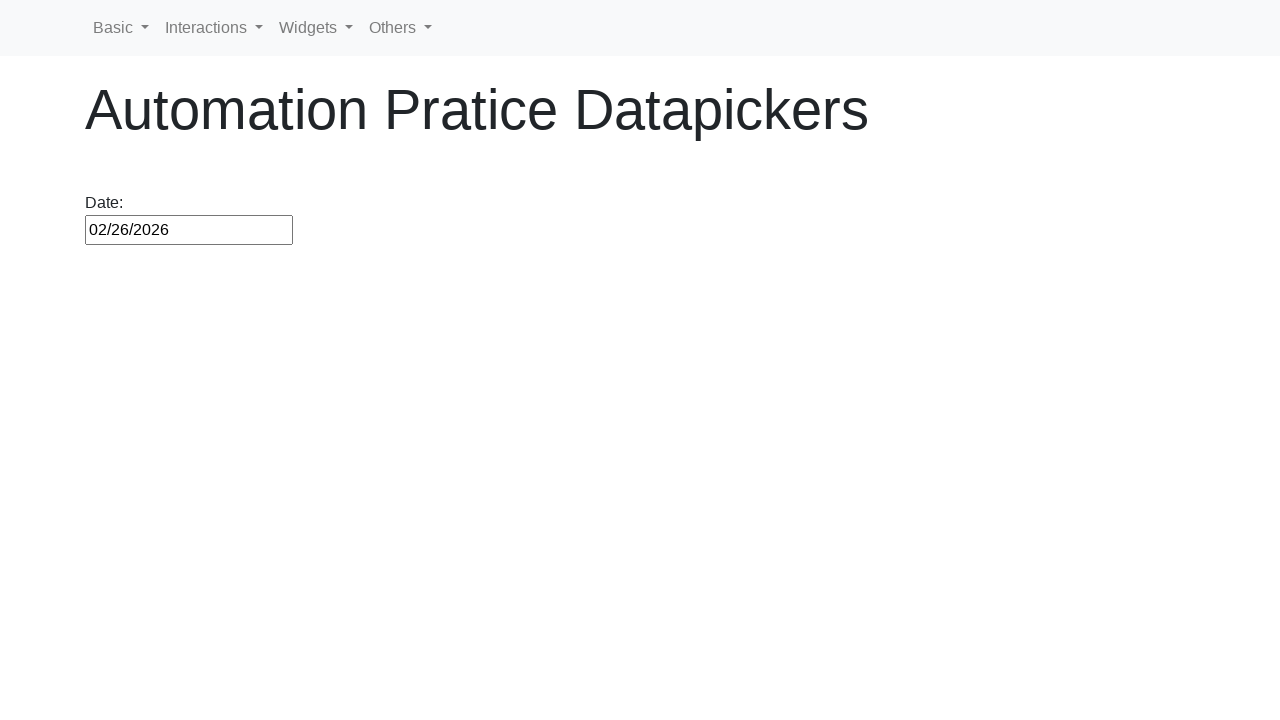